Tests the Text Box form on demoqa.com by filling in the Full Name, Email, Current Address, and Permanent Address fields, then submitting the form

Starting URL: https://demoqa.com/text-box

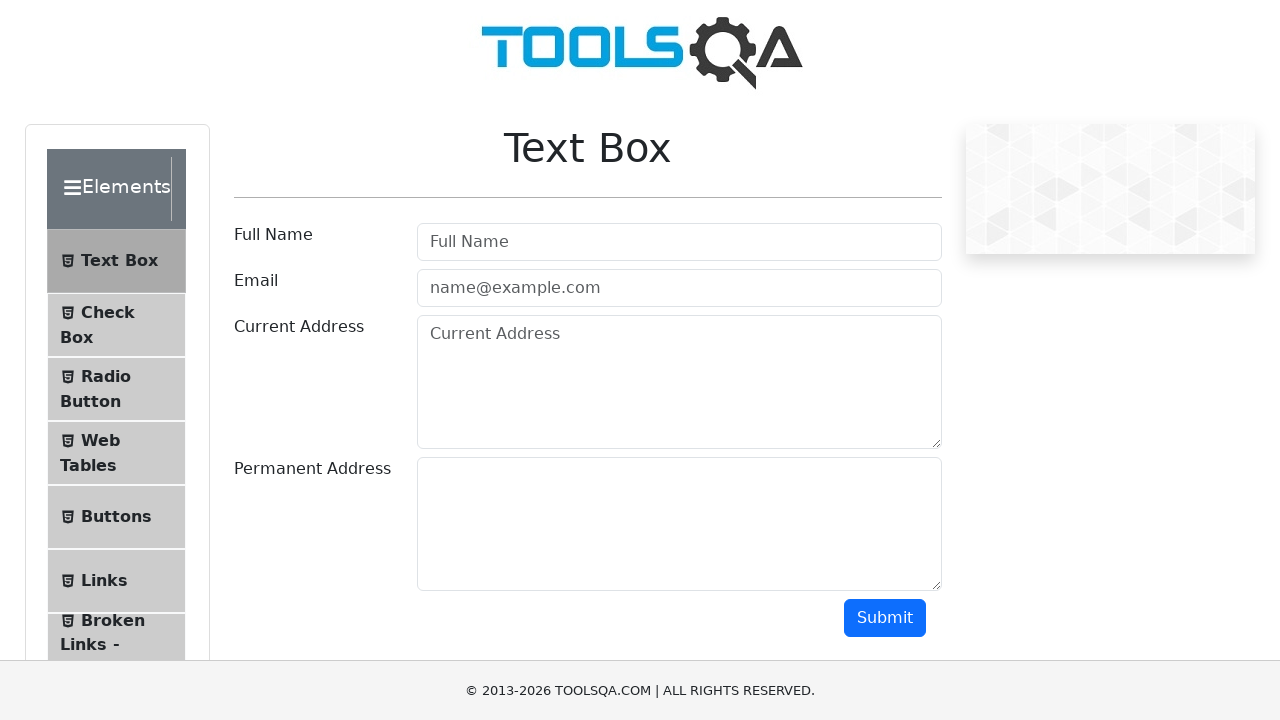

Filled Full Name field with 'Automation user' on #userName
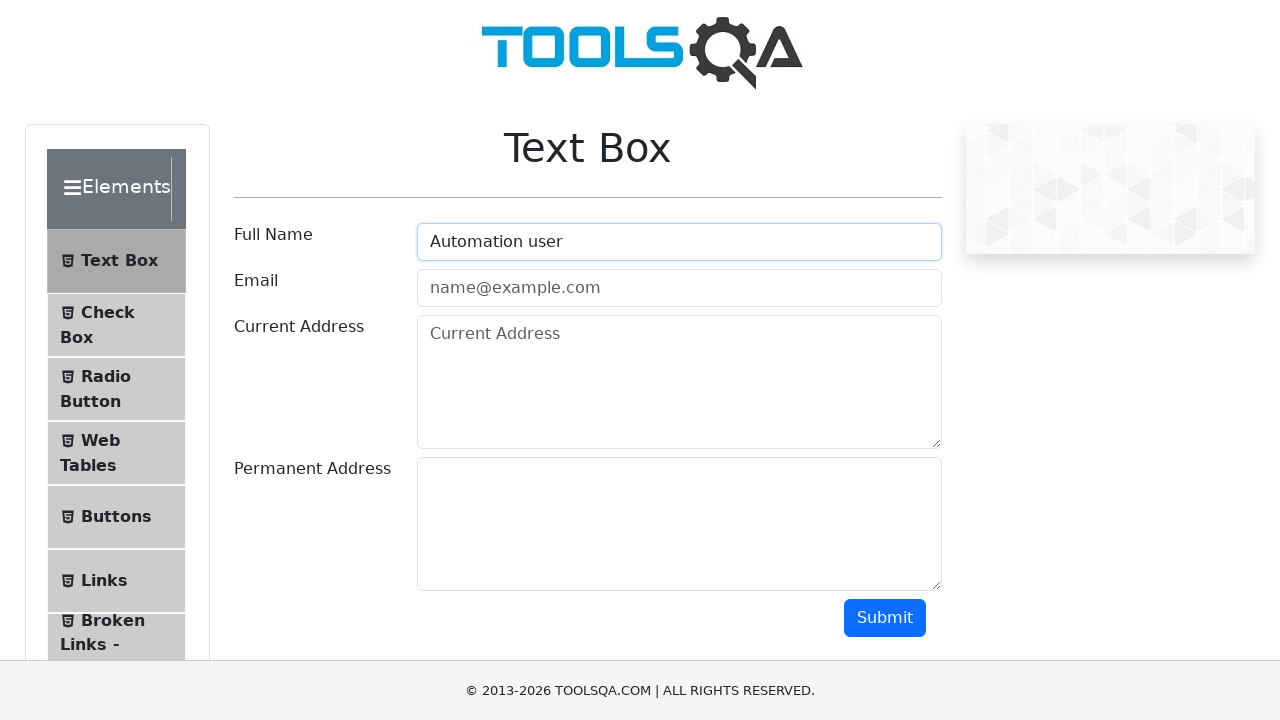

Filled Email field with 'test@email.com' on #userEmail
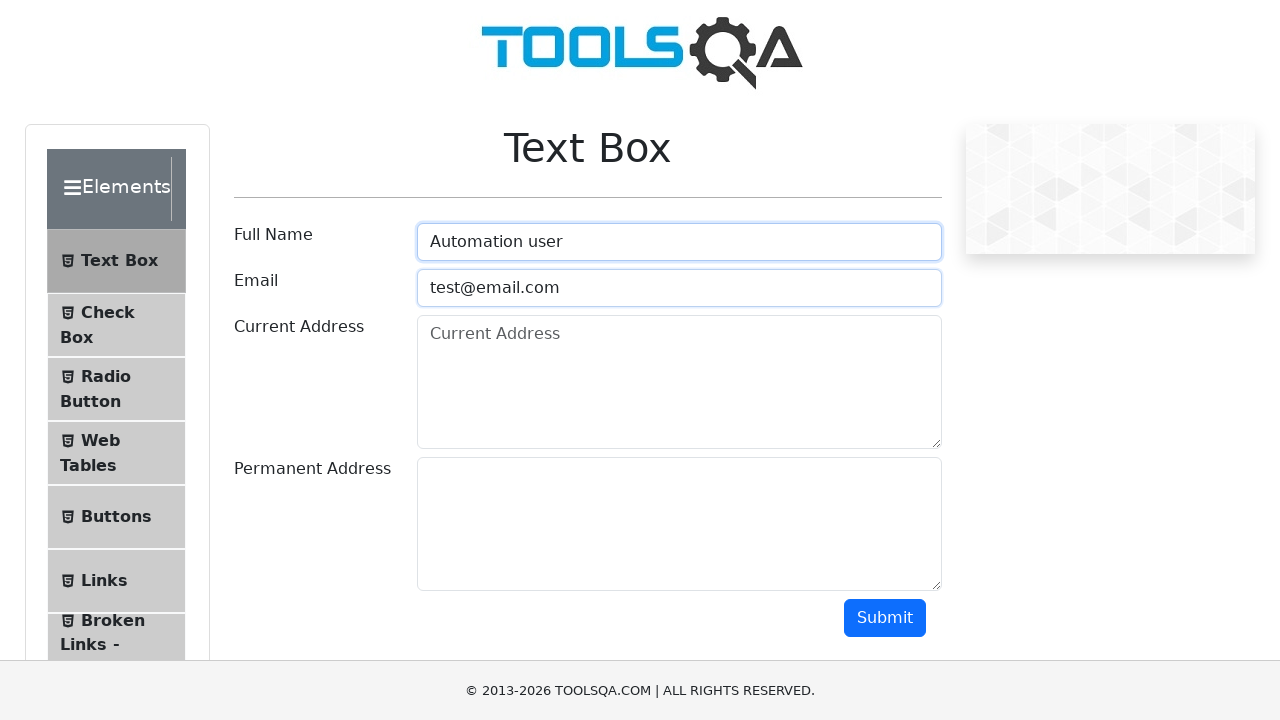

Filled Current Address field with 'Flat No. 203, Green Residency, Main Street' on #currentAddress
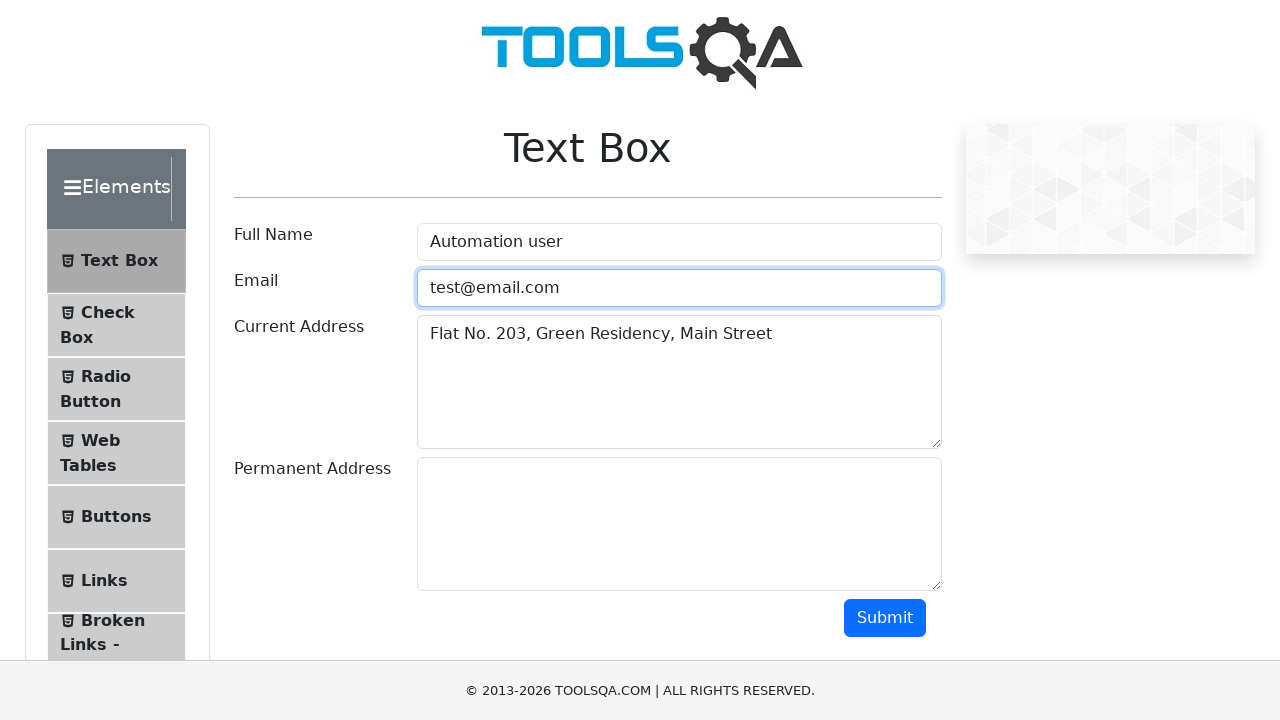

Filled Permanent Address field with '456 Oak Avenue, Springfield, IL 62701' on #permanentAddress
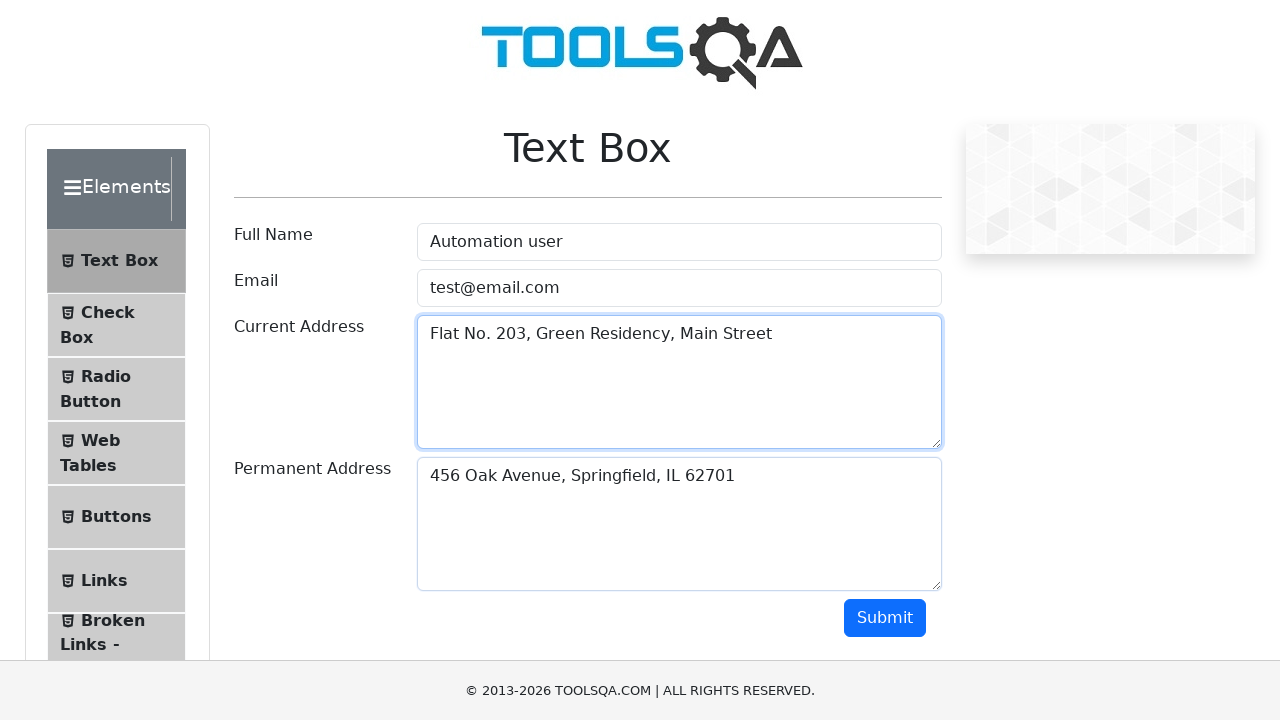

Clicked Submit button to submit the form at (885, 618) on #submit
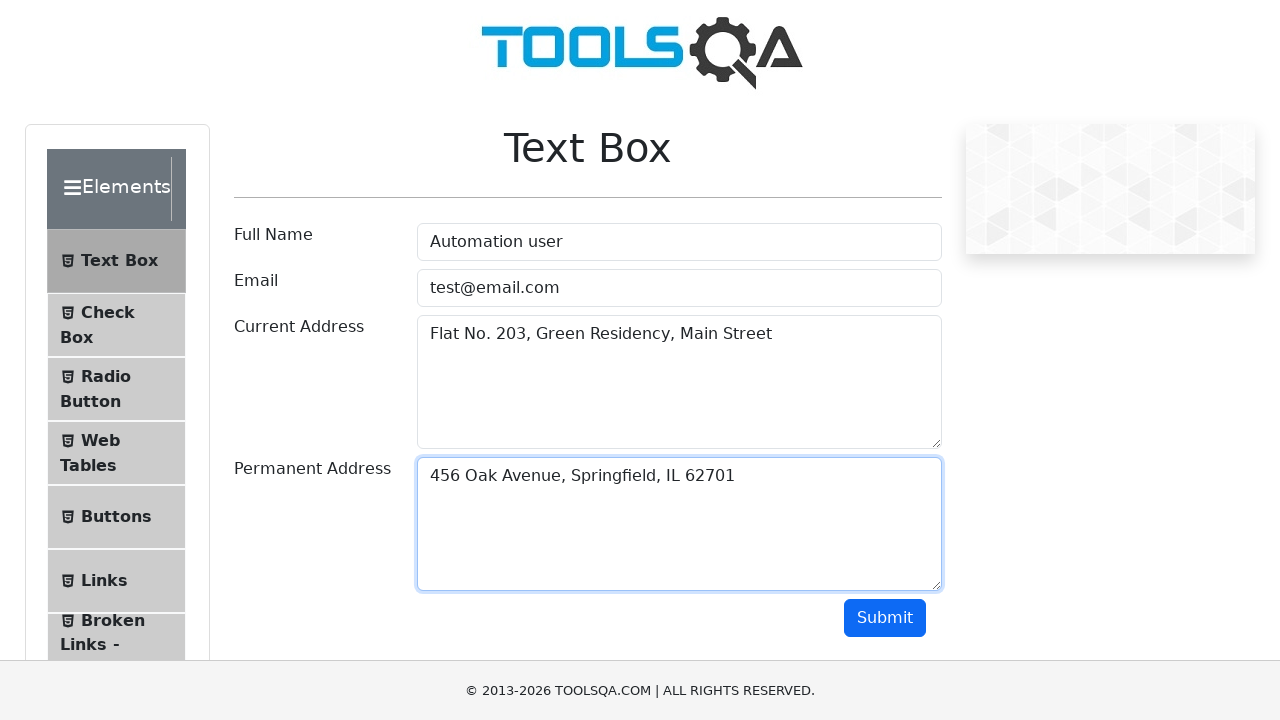

Form submission output appeared
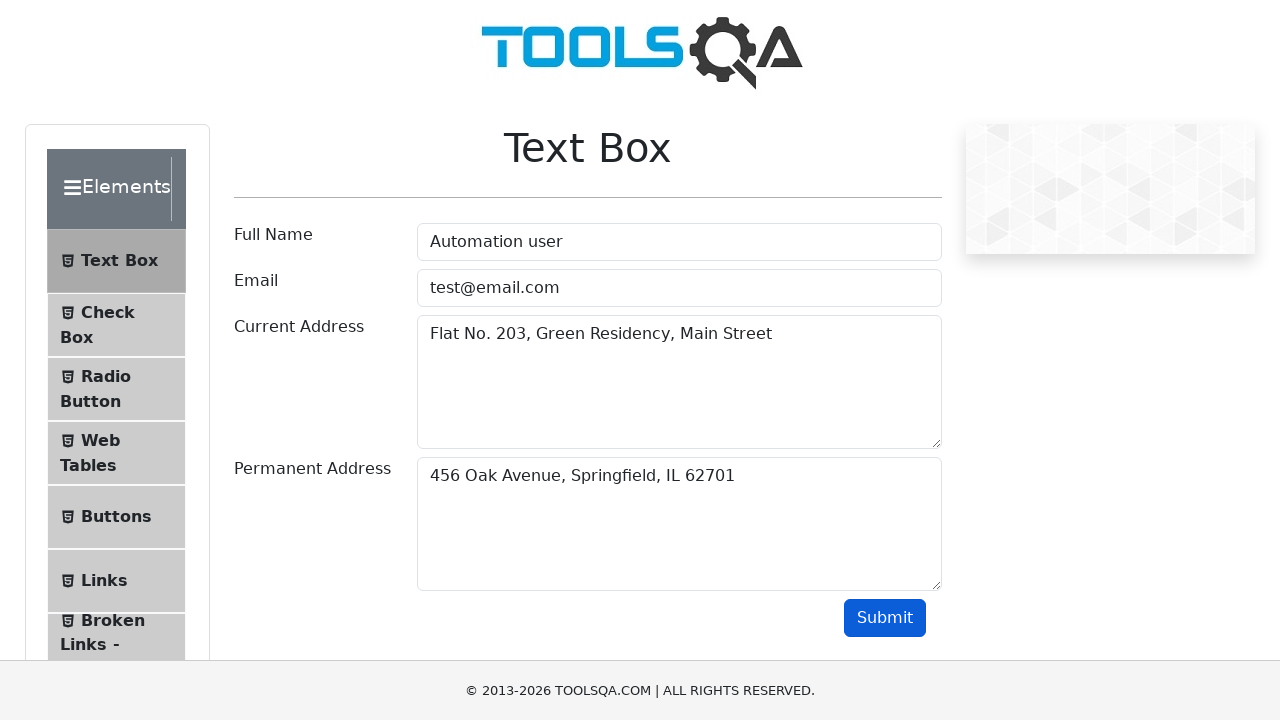

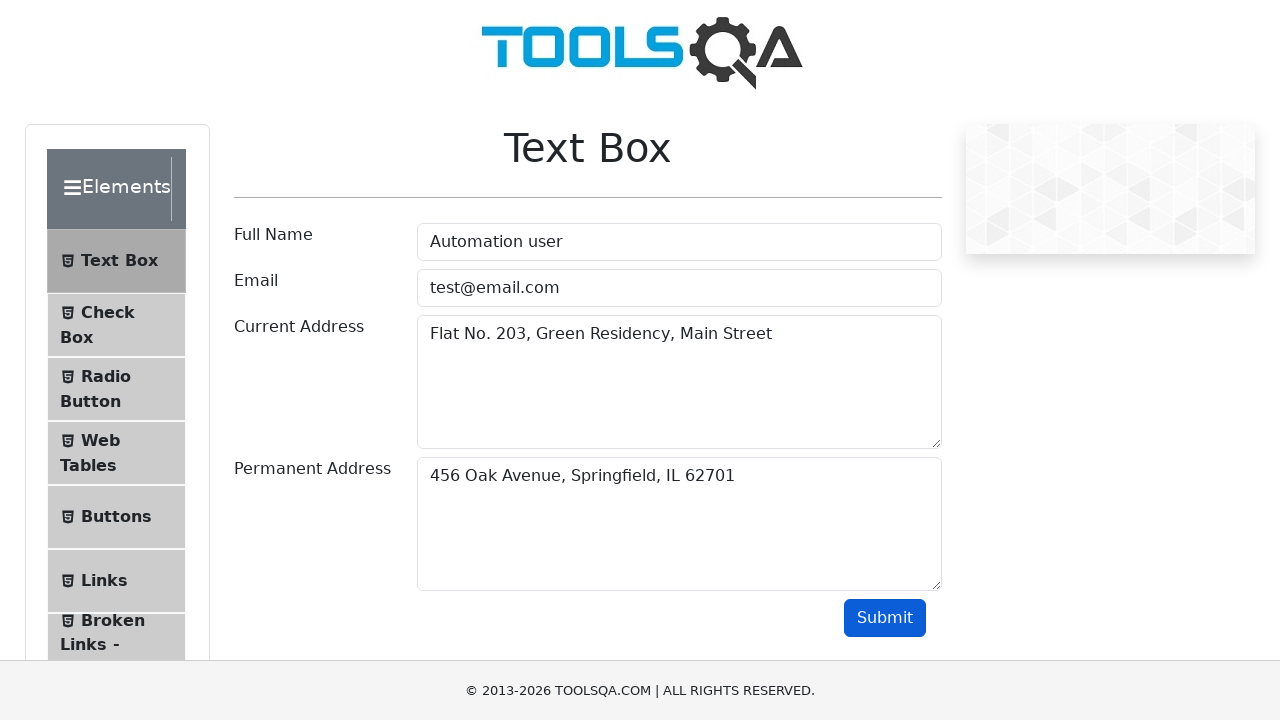